Tests unmarking todo items as complete

Starting URL: https://demo.playwright.dev/todomvc

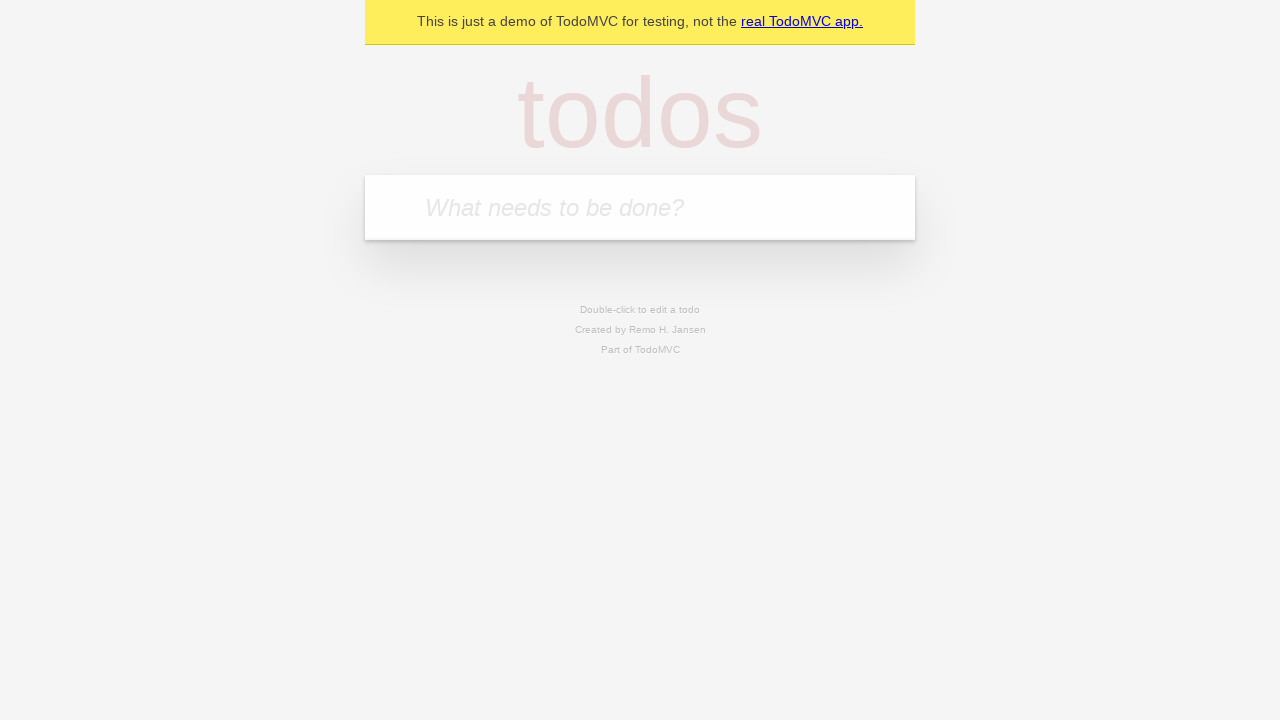

Filled input field with first todo item 'buy some cheese' on internal:attr=[placeholder="What needs to be done?"i]
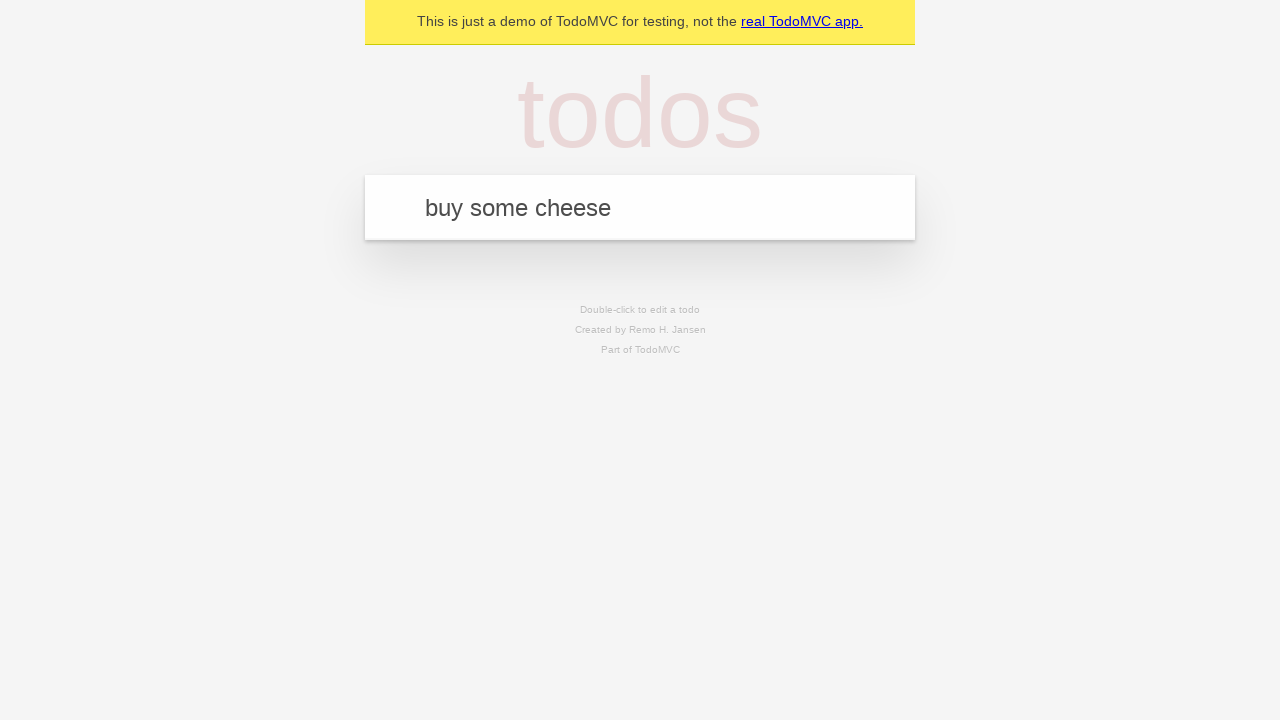

Pressed Enter to add first todo item on internal:attr=[placeholder="What needs to be done?"i]
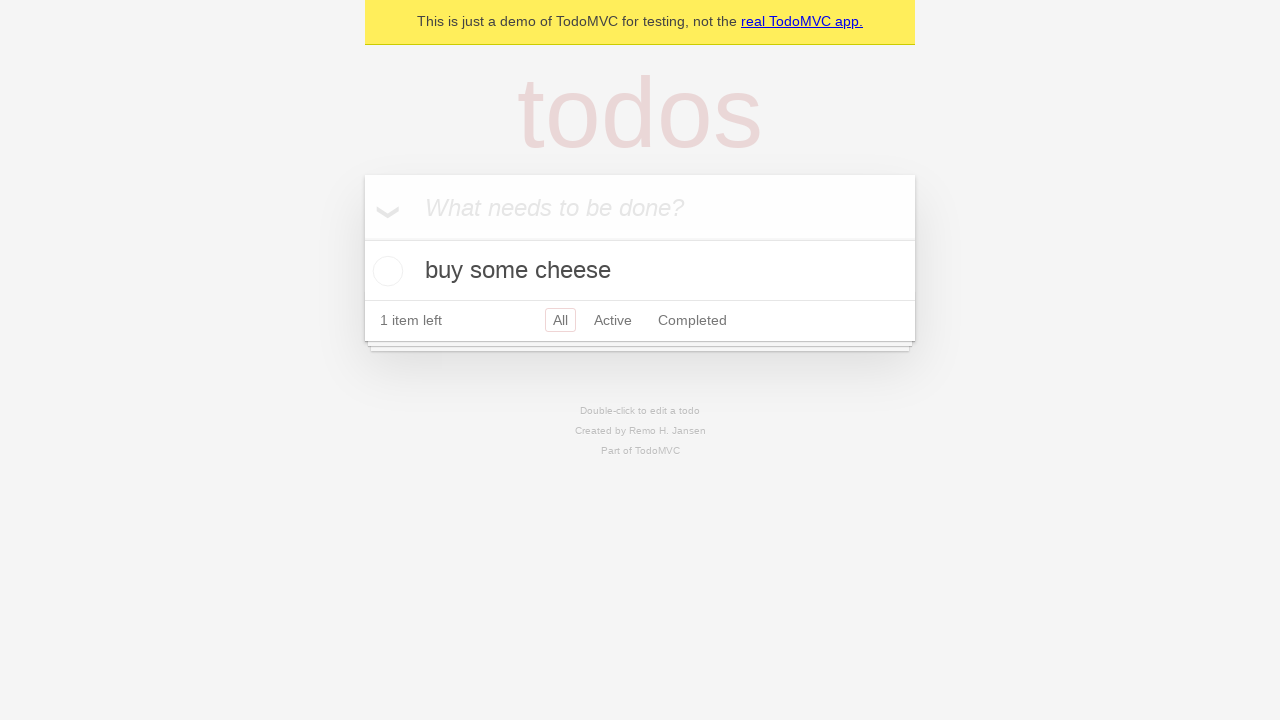

Filled input field with second todo item 'feed the cat' on internal:attr=[placeholder="What needs to be done?"i]
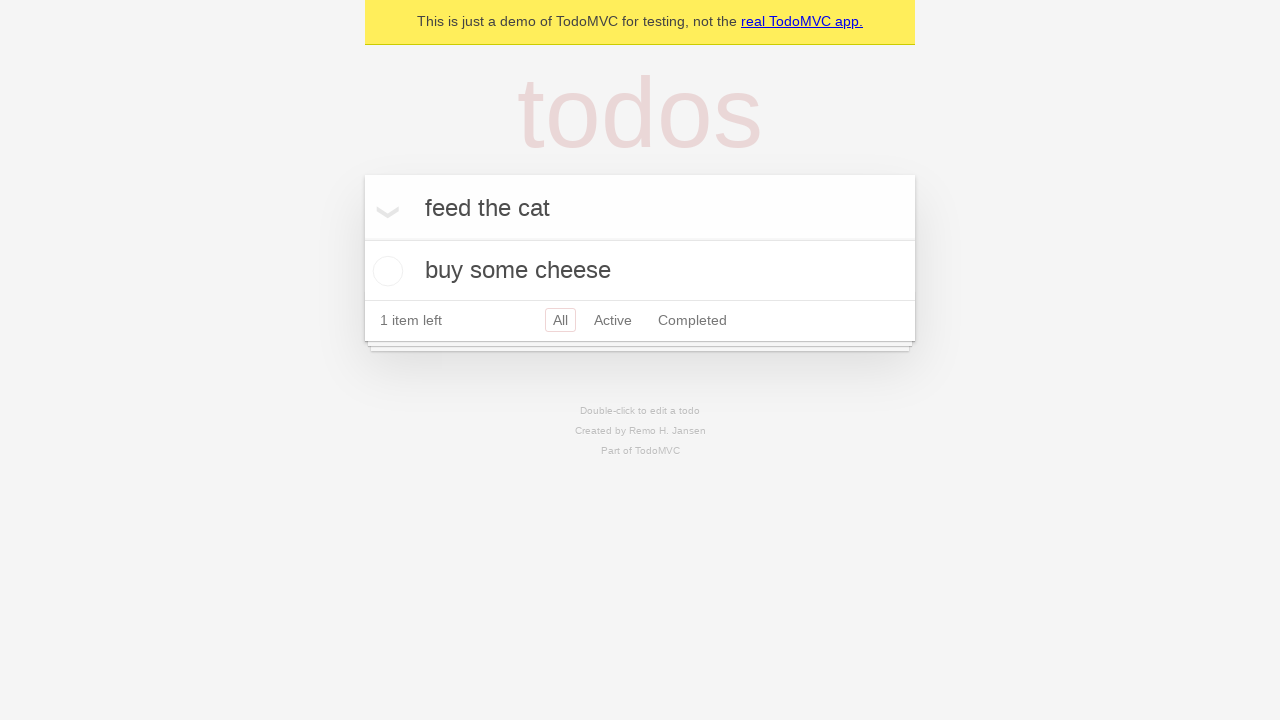

Pressed Enter to add second todo item on internal:attr=[placeholder="What needs to be done?"i]
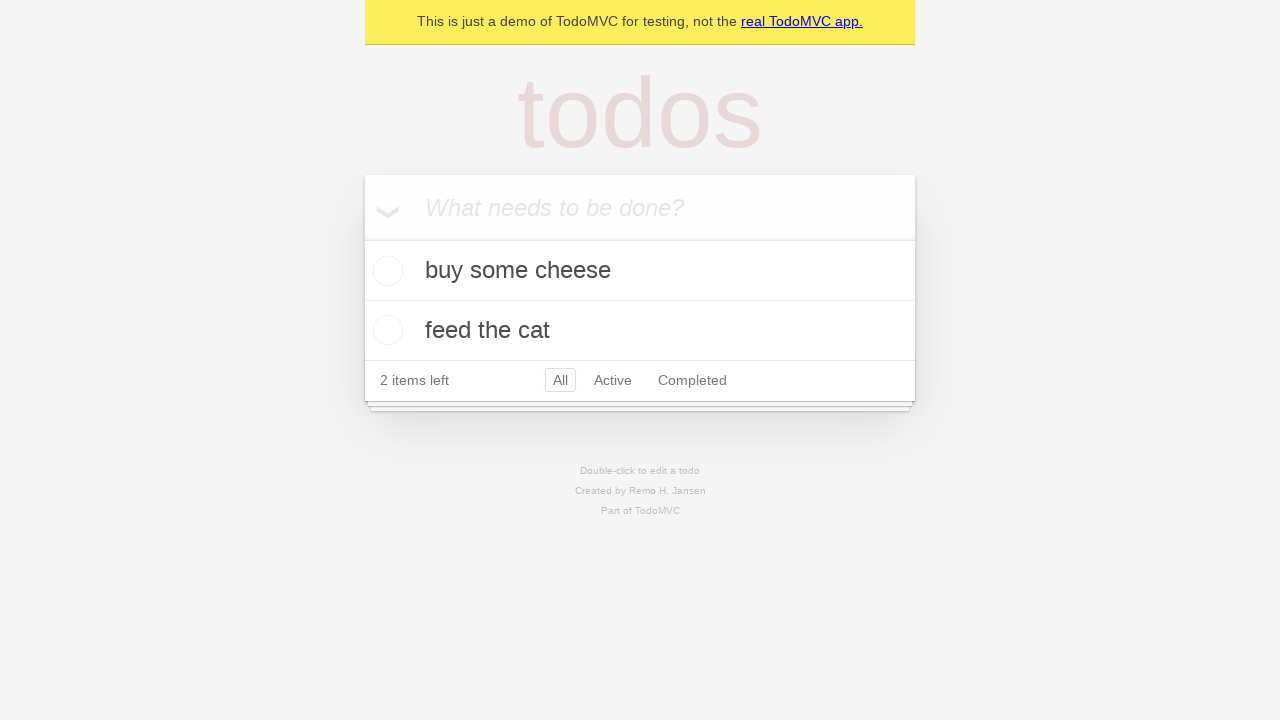

Marked first todo item as complete at (385, 271) on internal:testid=[data-testid="todo-item"s] >> nth=0 >> internal:role=checkbox
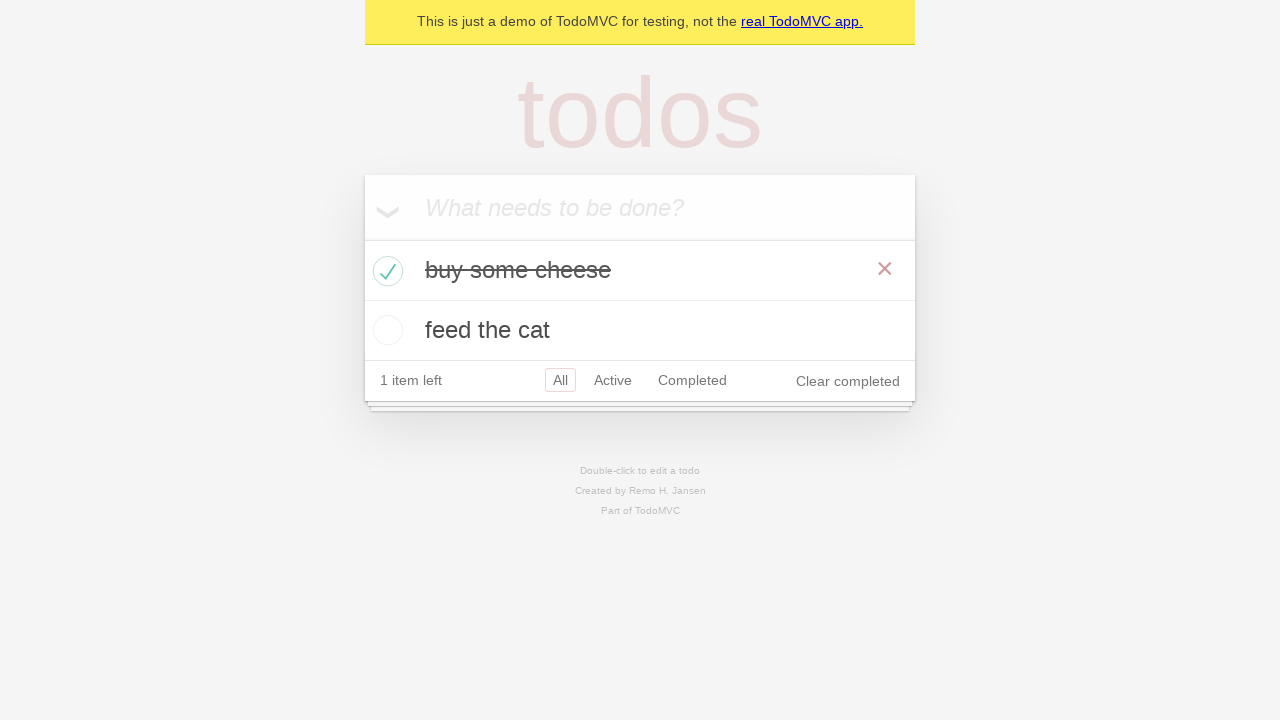

Unmarked first todo item as incomplete at (385, 271) on internal:testid=[data-testid="todo-item"s] >> nth=0 >> internal:role=checkbox
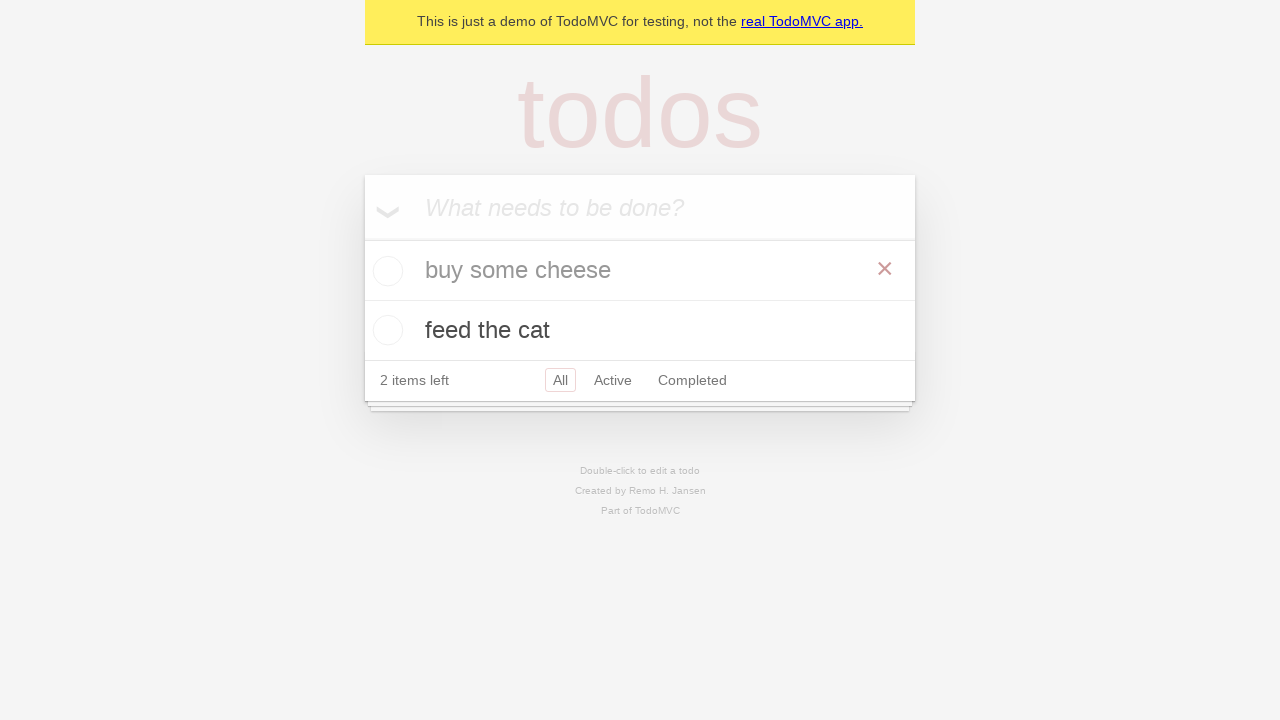

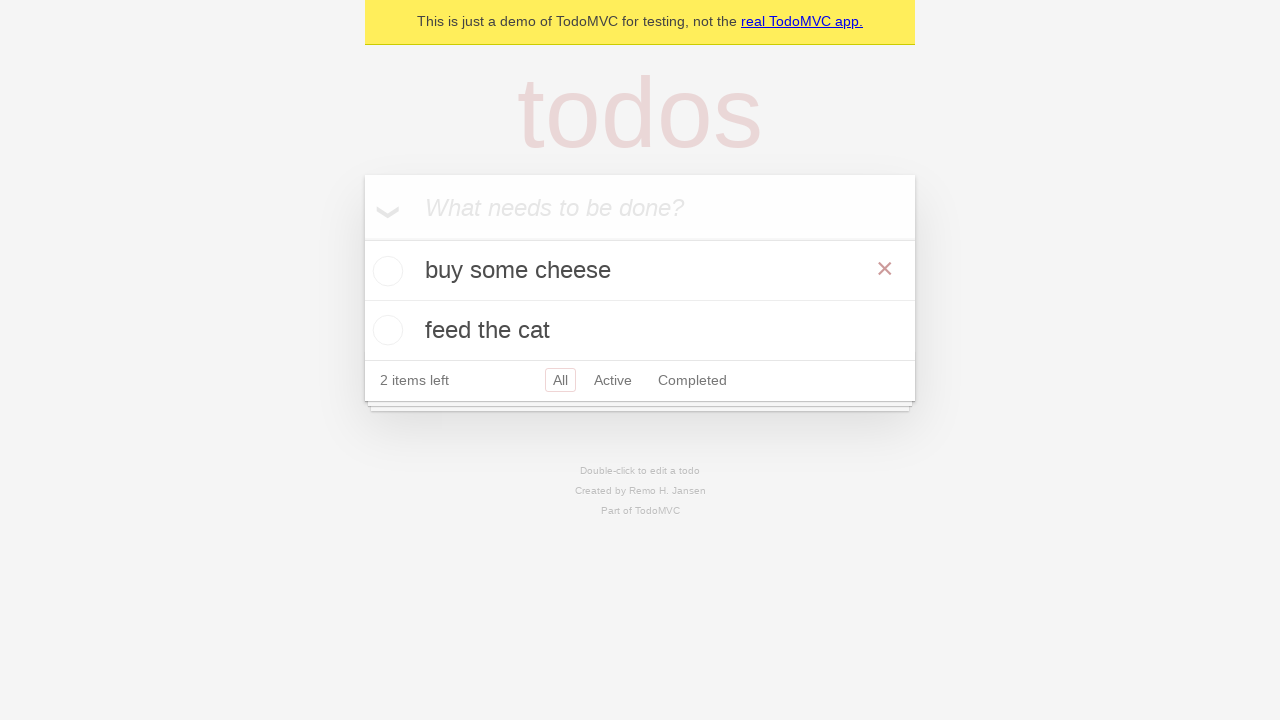